Tests selecting a fruit from a dropdown menu and verifying the selection message

Starting URL: https://letcode.in/dropdowns

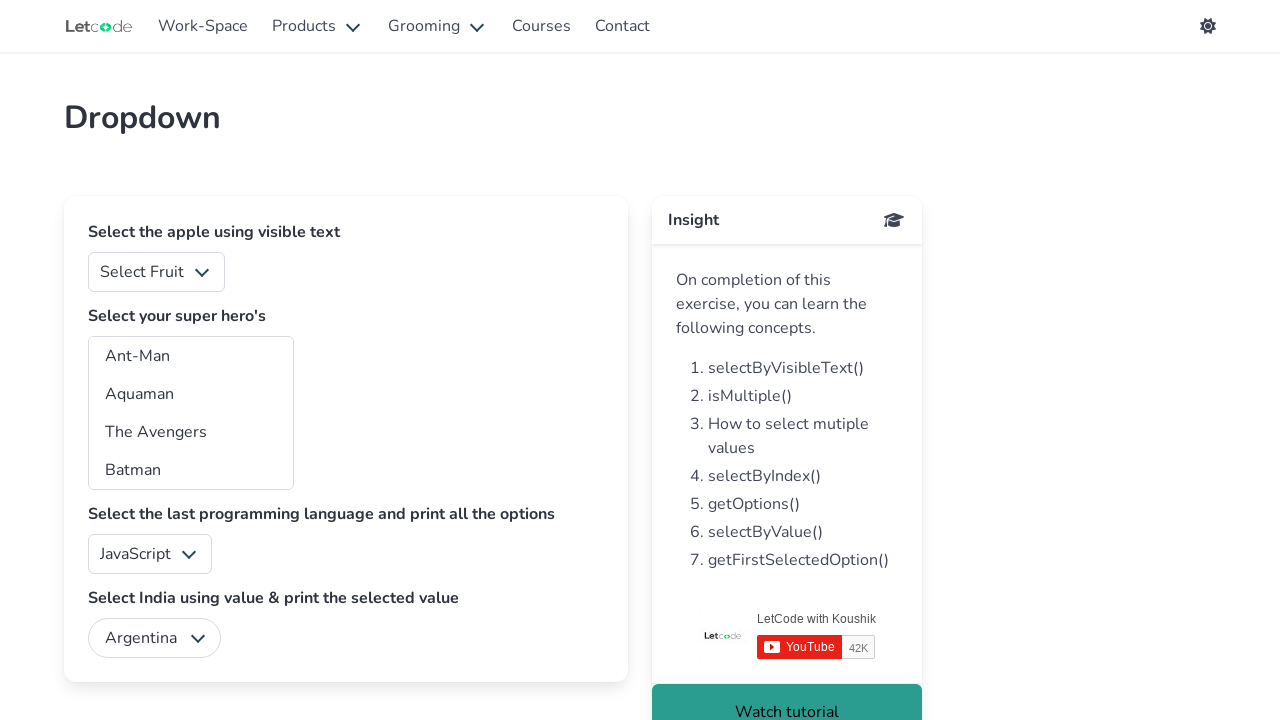

Selected 'Mango' from the fruits dropdown on #fruits
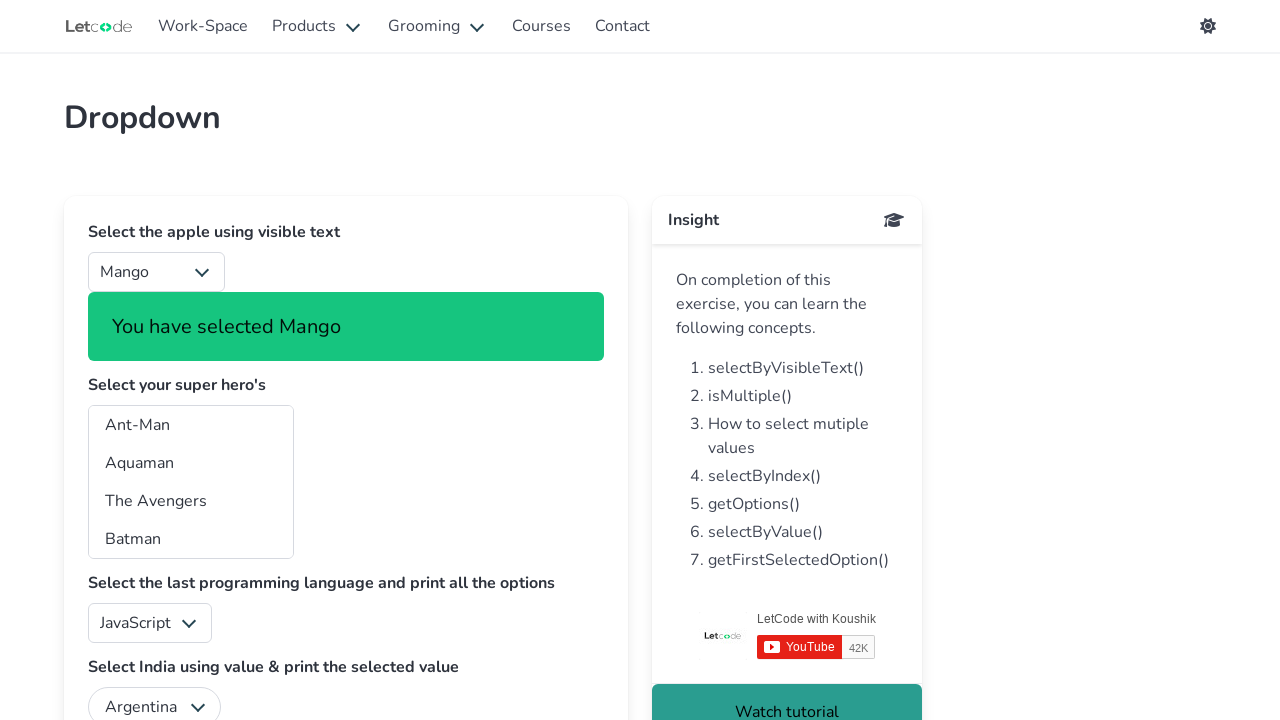

Selection message appeared
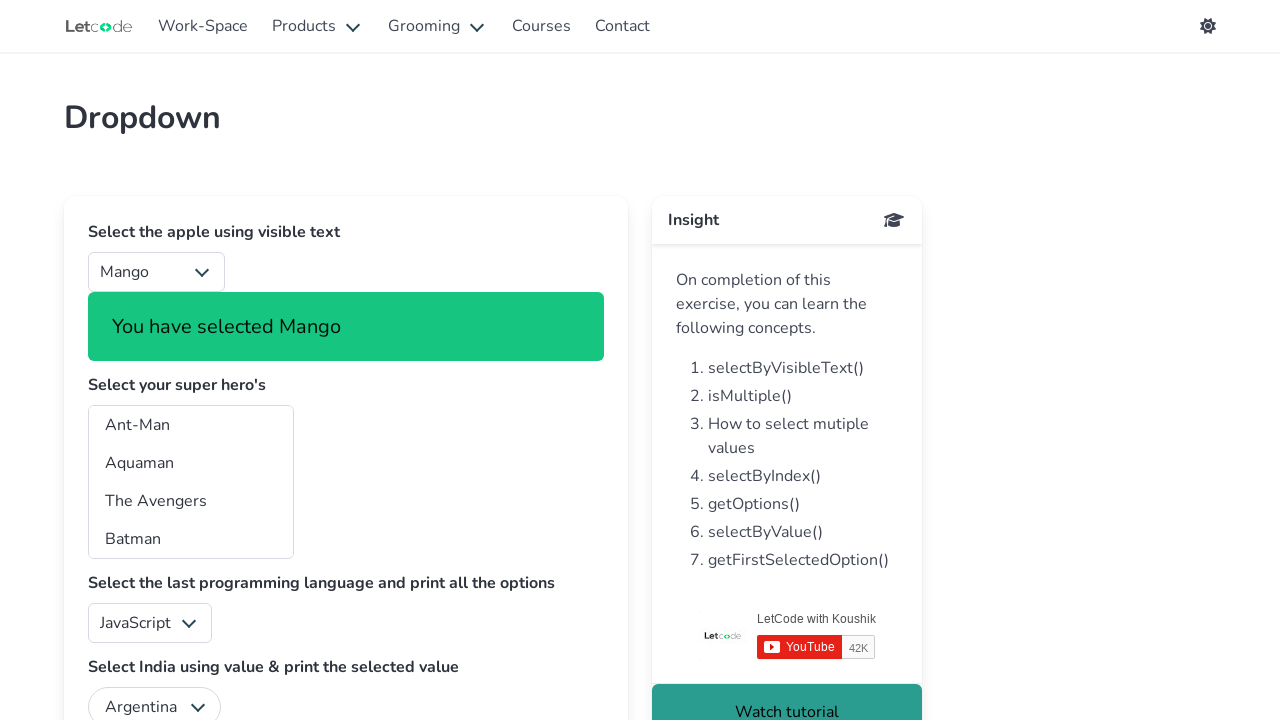

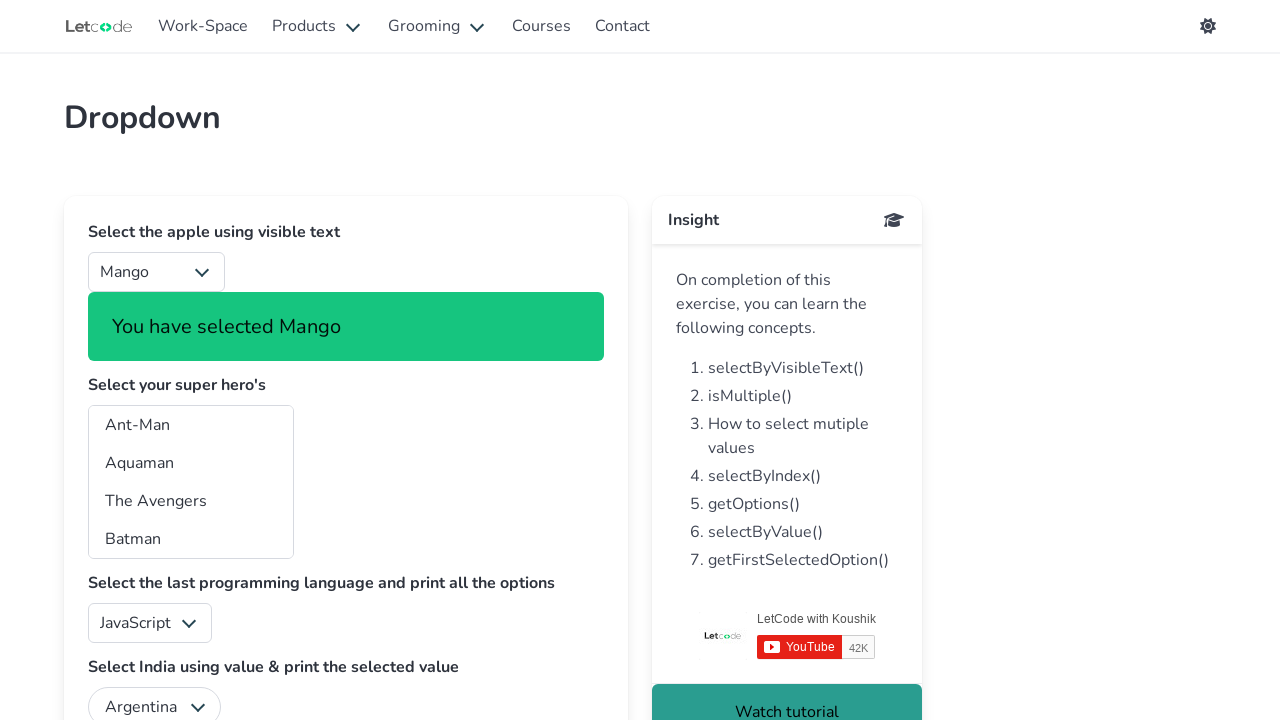